Tests navigation from homepage to shop page using the navigation menu

Starting URL: https://webshop-agil-testautomatiserare.netlify.app

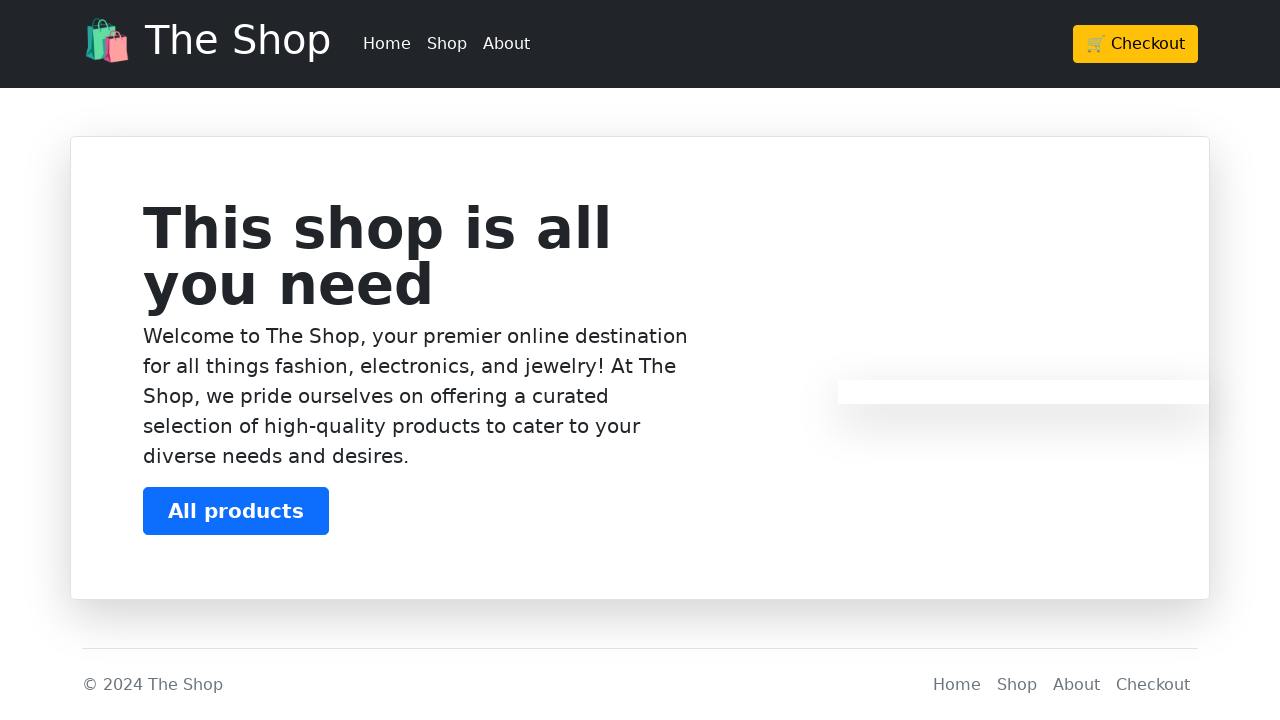

Clicked shop link in navigation menu at (447, 44) on header div div ul li:nth-child(2) a
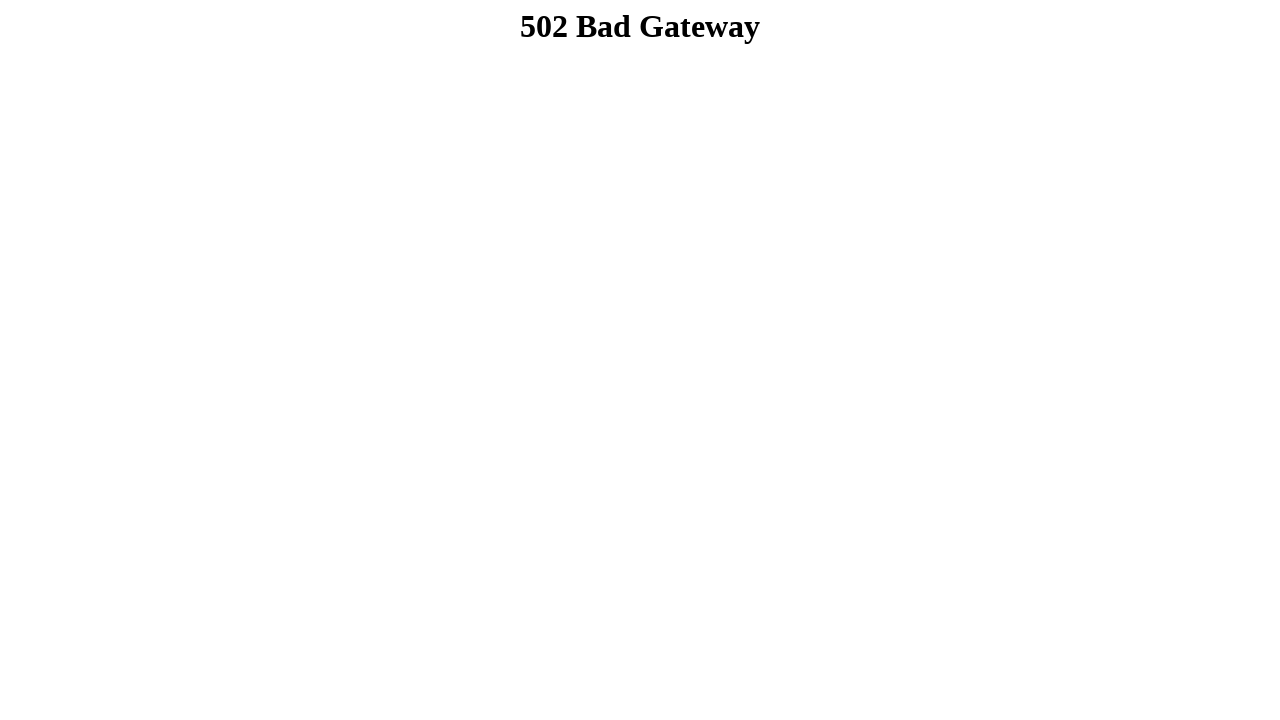

Shop page loaded successfully
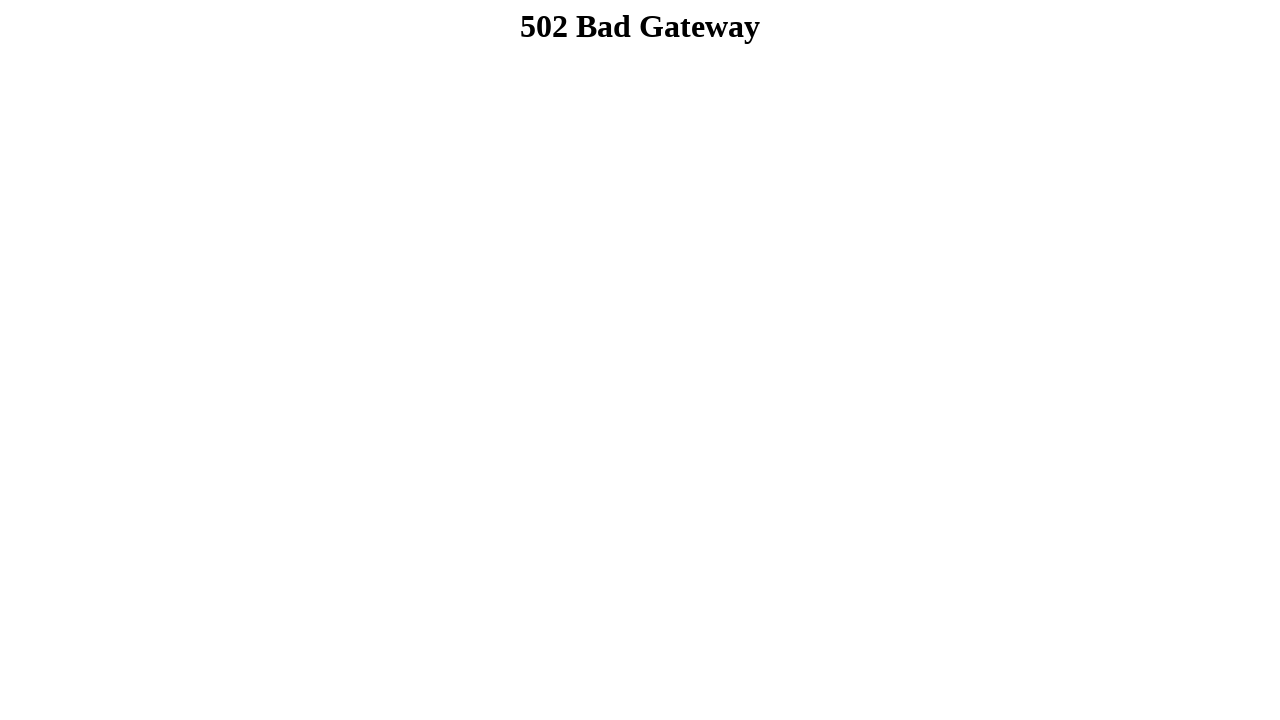

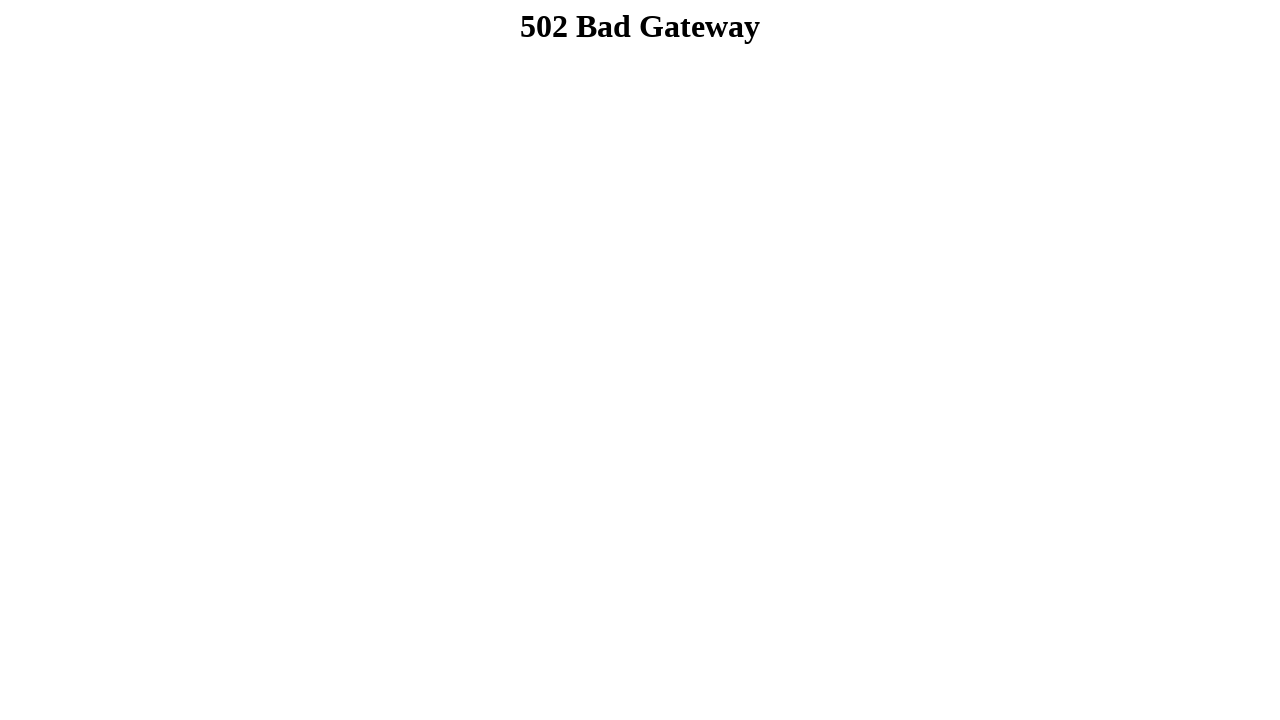